Tests the dynamic controls page by clicking Enable button and waiting for the input field to become clickable using a locator-based approach, then entering text.

Starting URL: https://the-internet.herokuapp.com/dynamic_controls

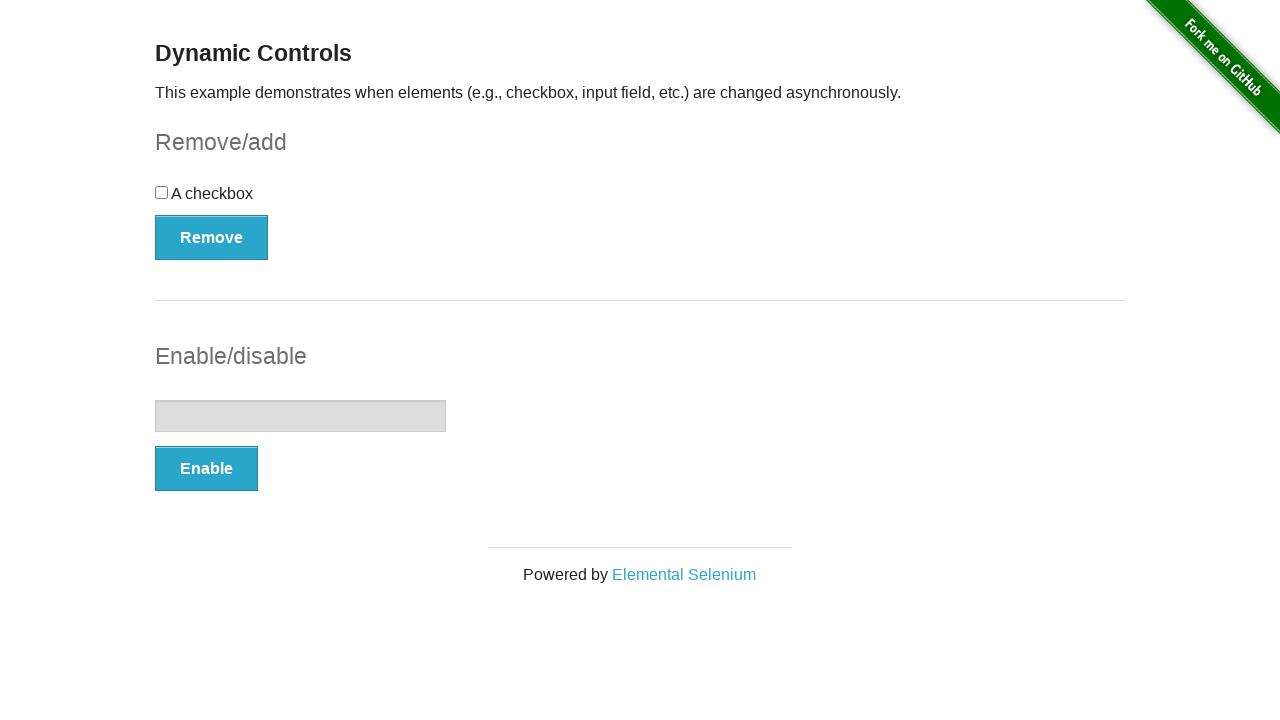

Clicked the Enable button at (206, 469) on xpath=//button[text()='Enable']
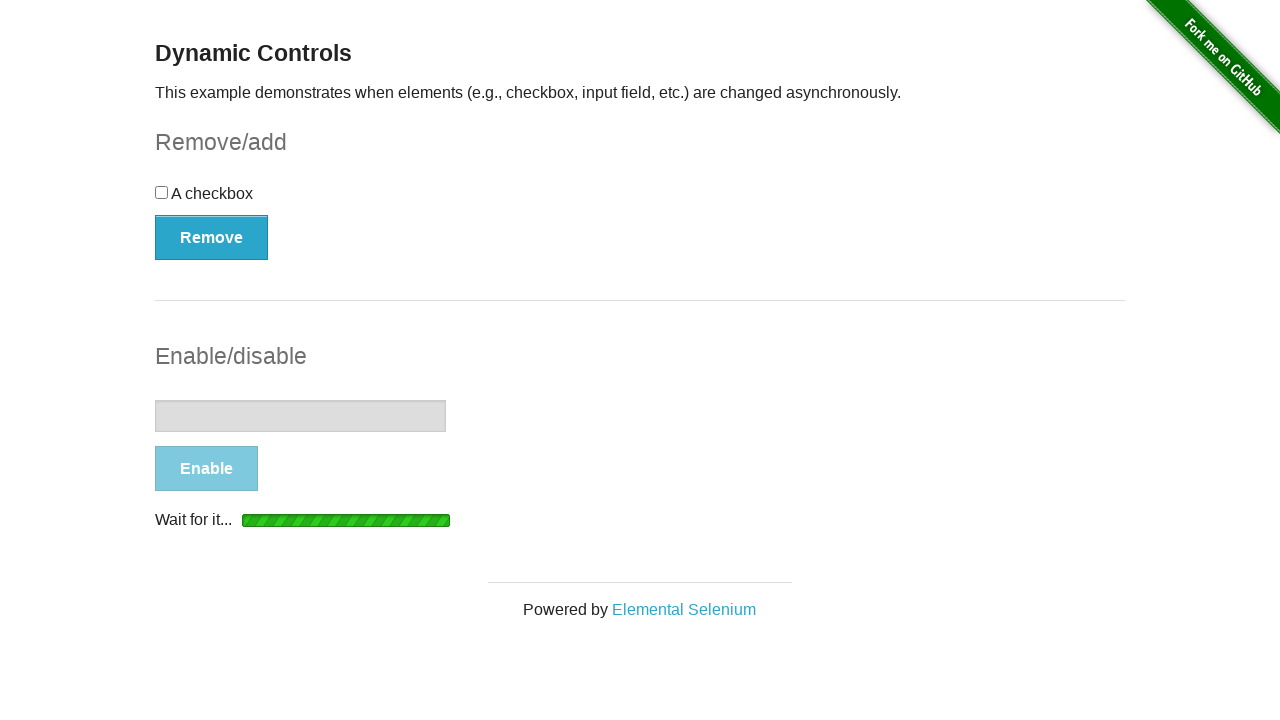

Input field became enabled and clickable
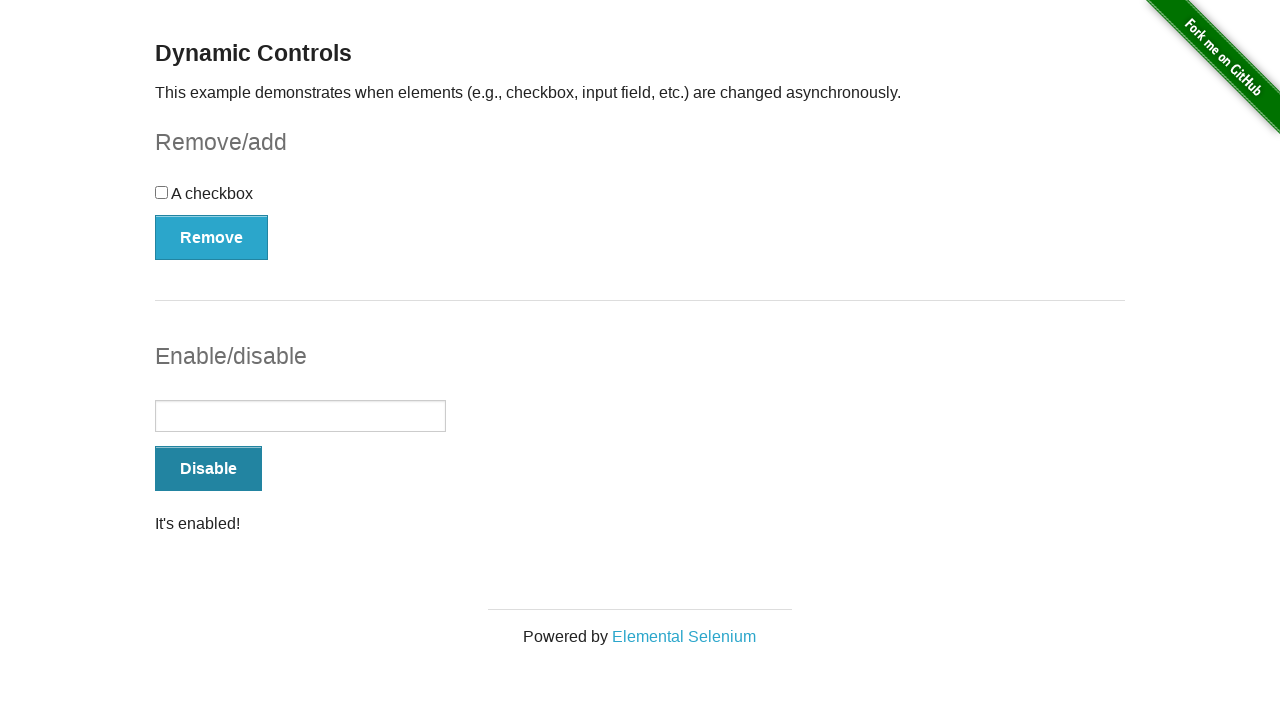

Entered text 'Now I can type here!' into the input field on input[type='text']
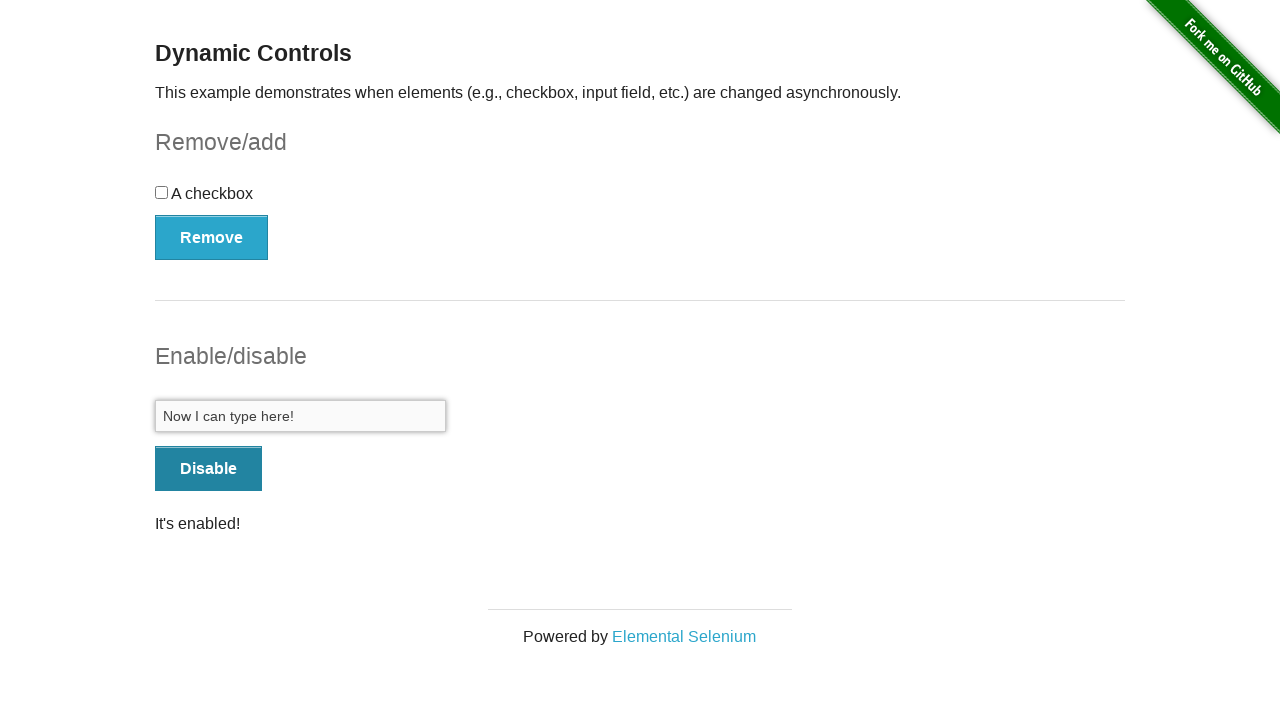

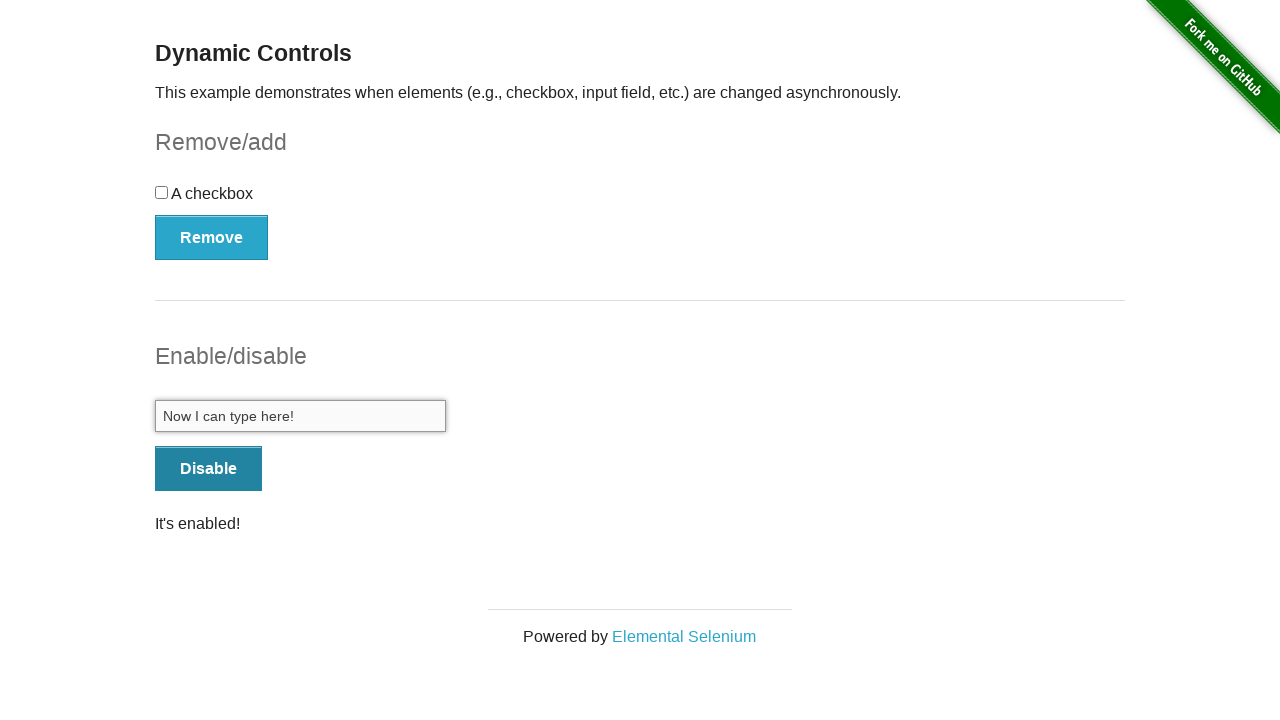